Tests marking a todo as completed by adding a todo, then clicking its toggle checkbox to mark it complete

Starting URL: https://demo.playwright.dev/todomvc

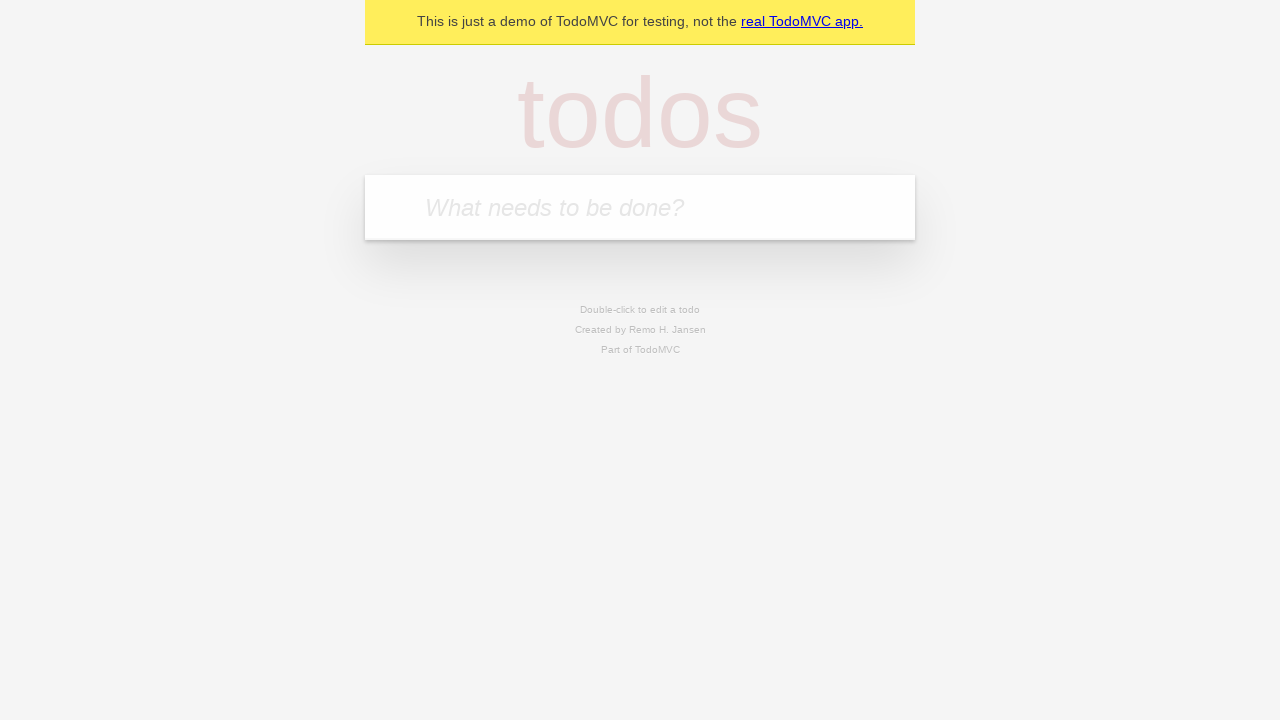

Filled new todo input field with 'Complete assignment' on .new-todo
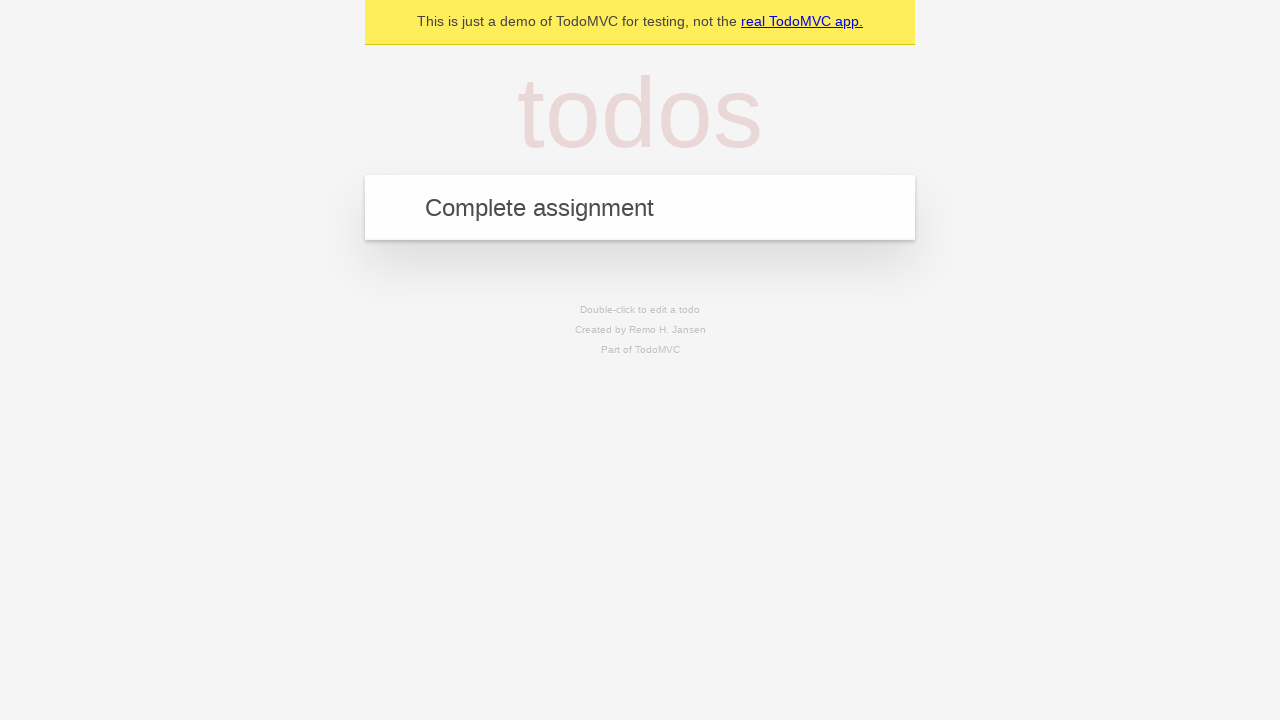

Pressed Enter to add the todo item on .new-todo
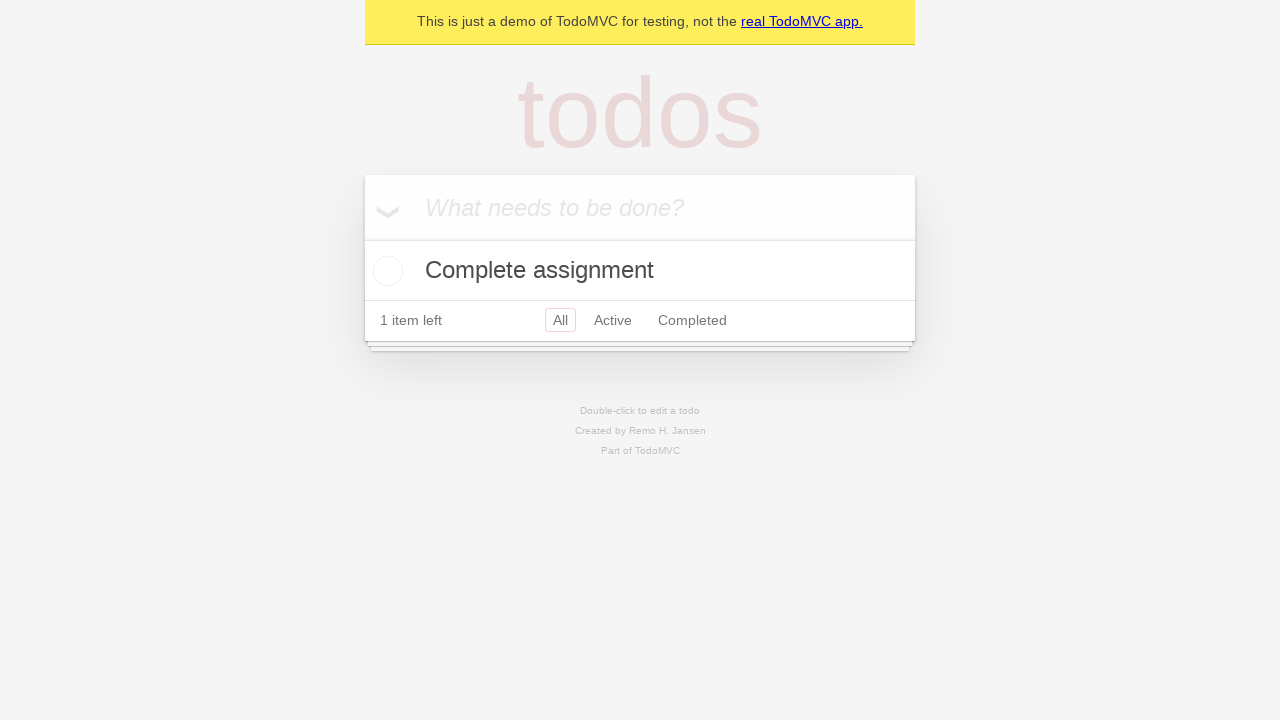

Waited for todo item to appear in the list
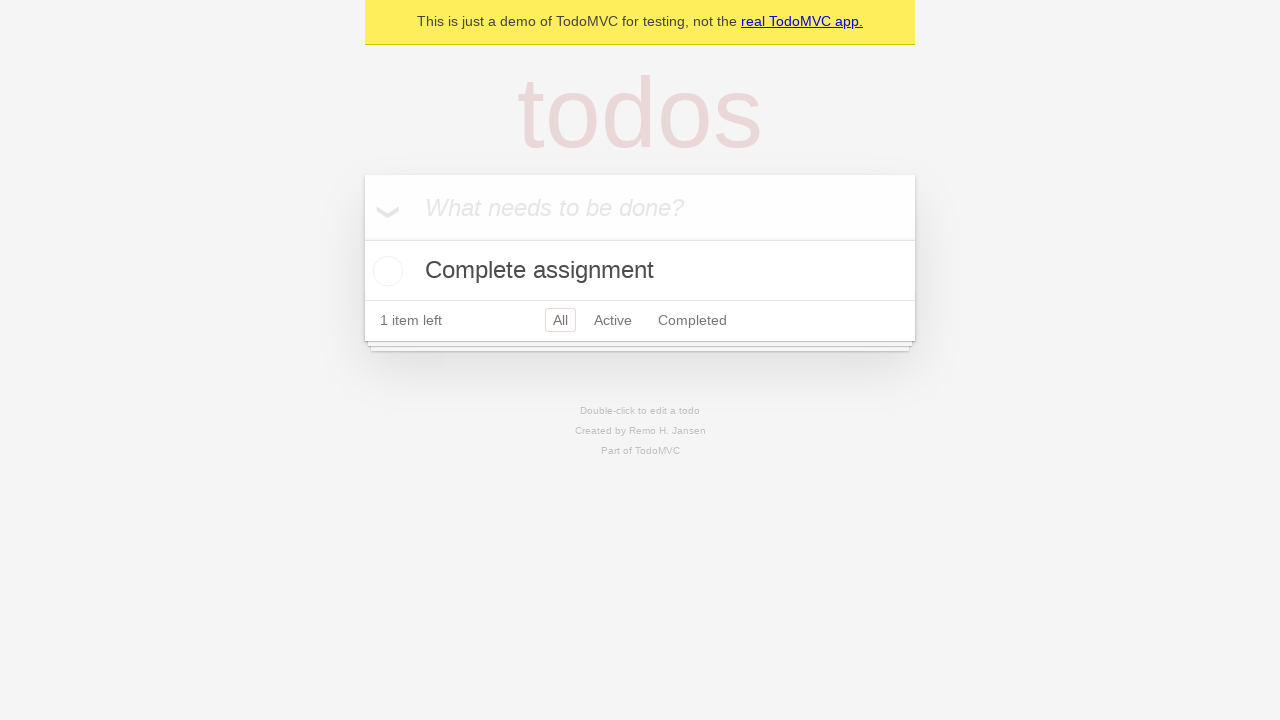

Clicked the toggle checkbox to mark todo as completed at (385, 271) on .todo-list li .toggle
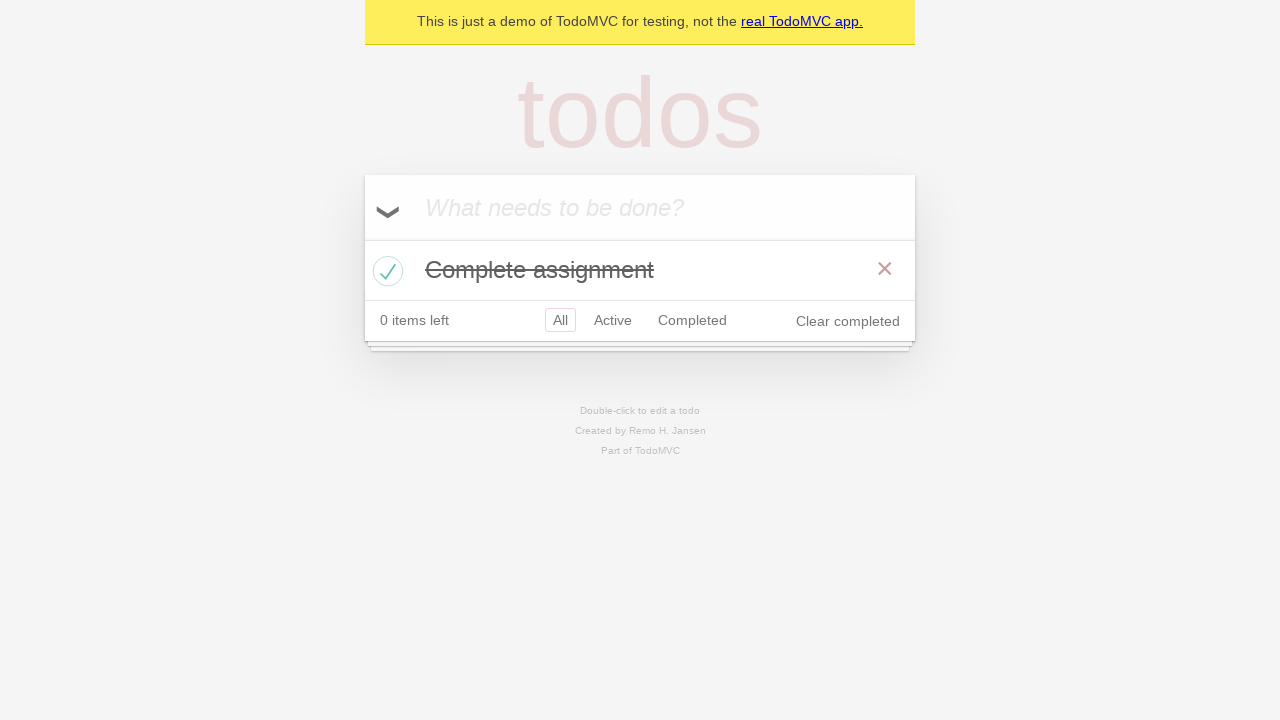

Waited for todo item to show completed state
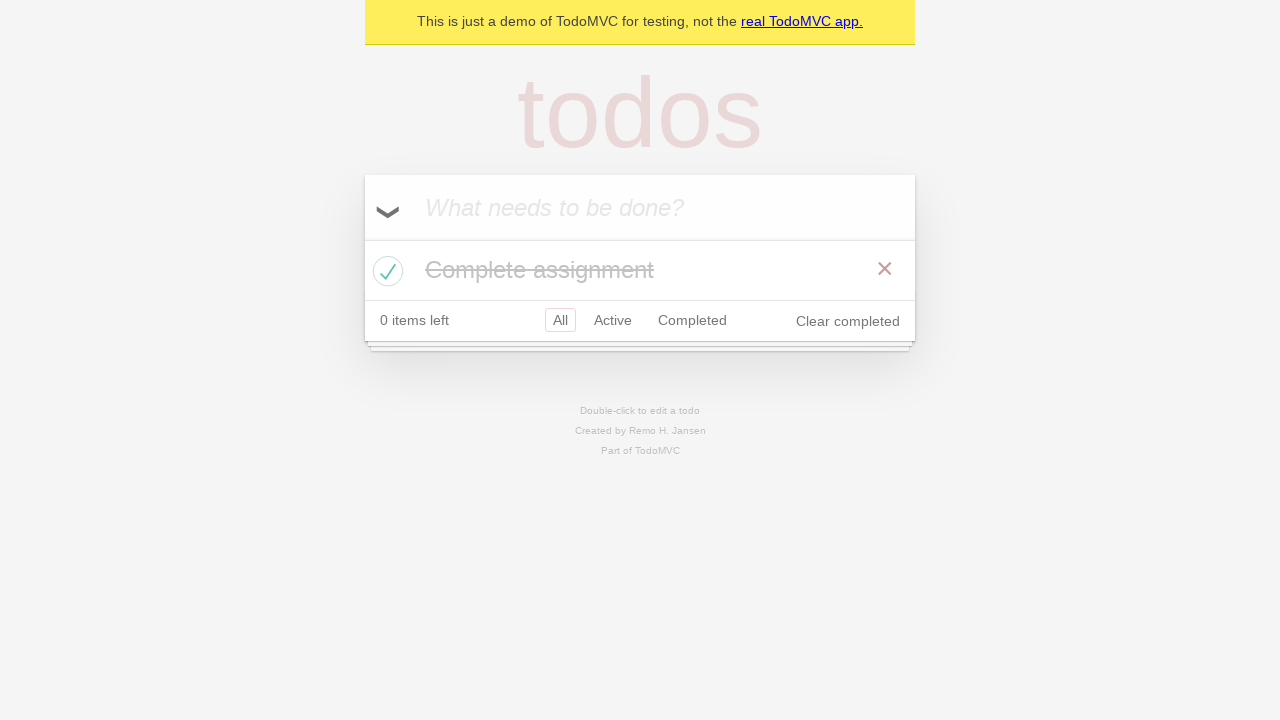

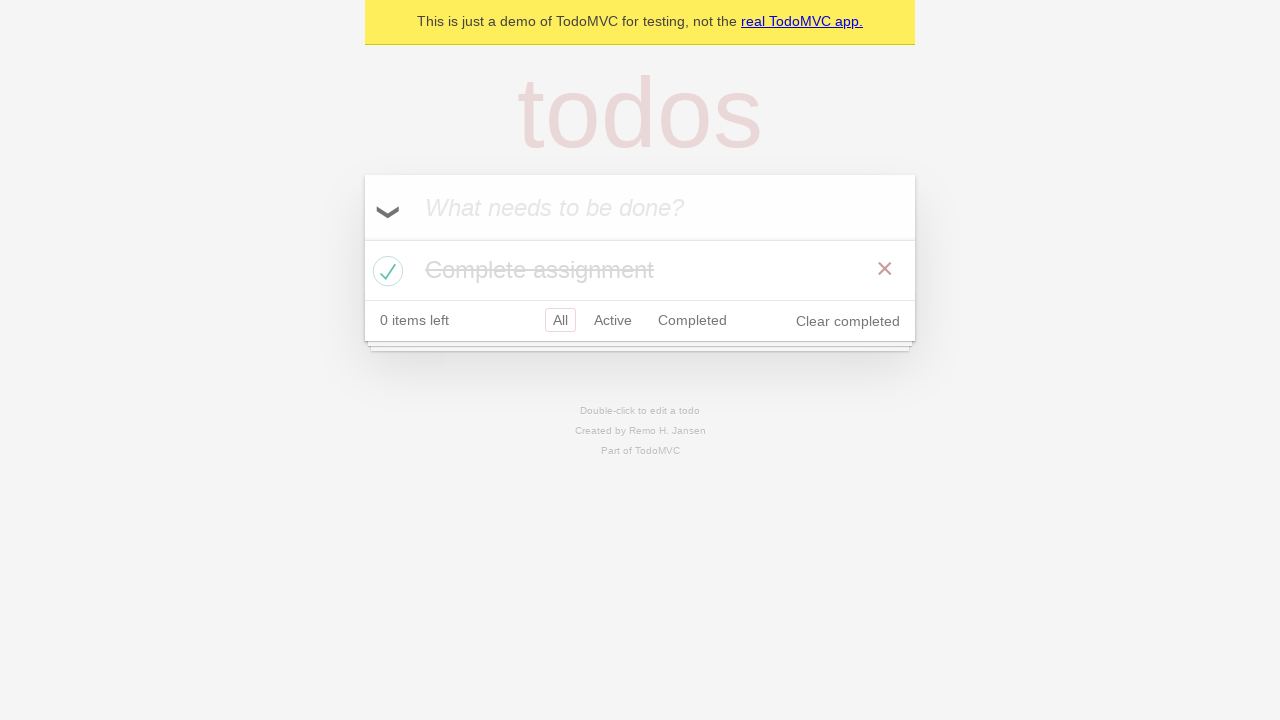